Tests right-click context menu functionality, handles alert, navigates to linked page, and verifies heading text on the new page

Starting URL: https://the-internet.herokuapp.com/context_menu

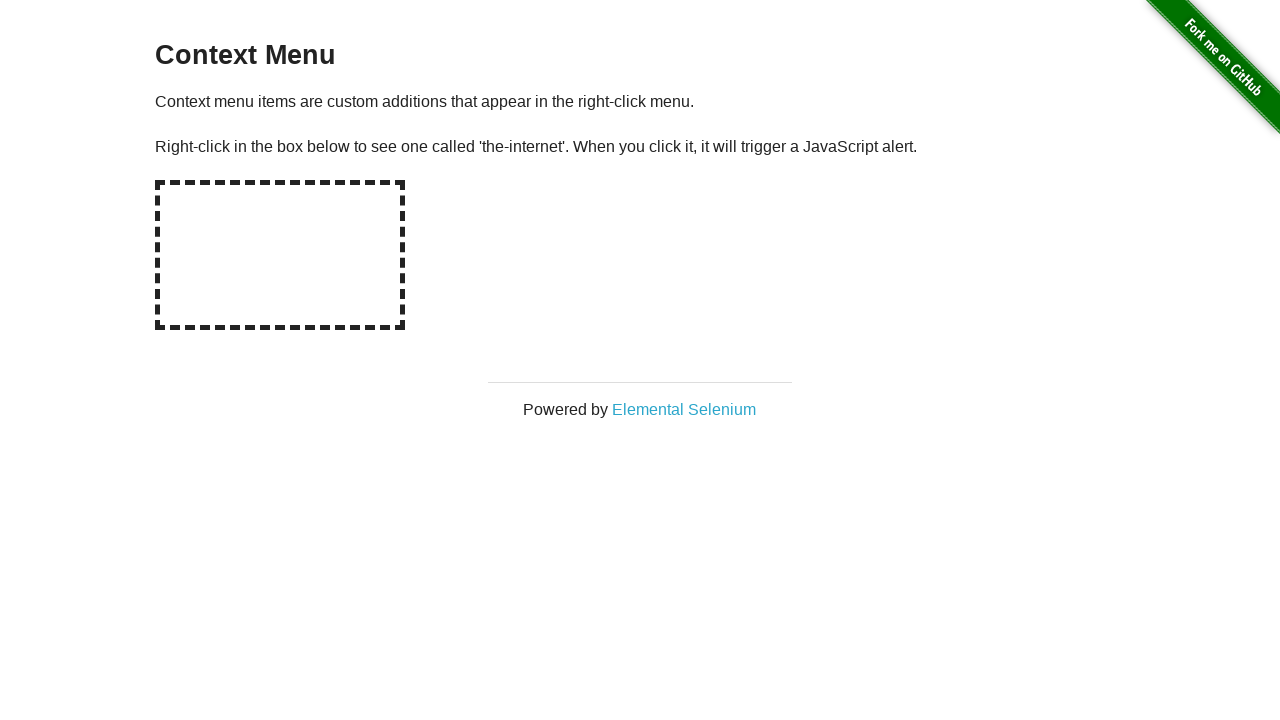

Right-clicked on the hot-spot area to open context menu at (280, 255) on #hot-spot
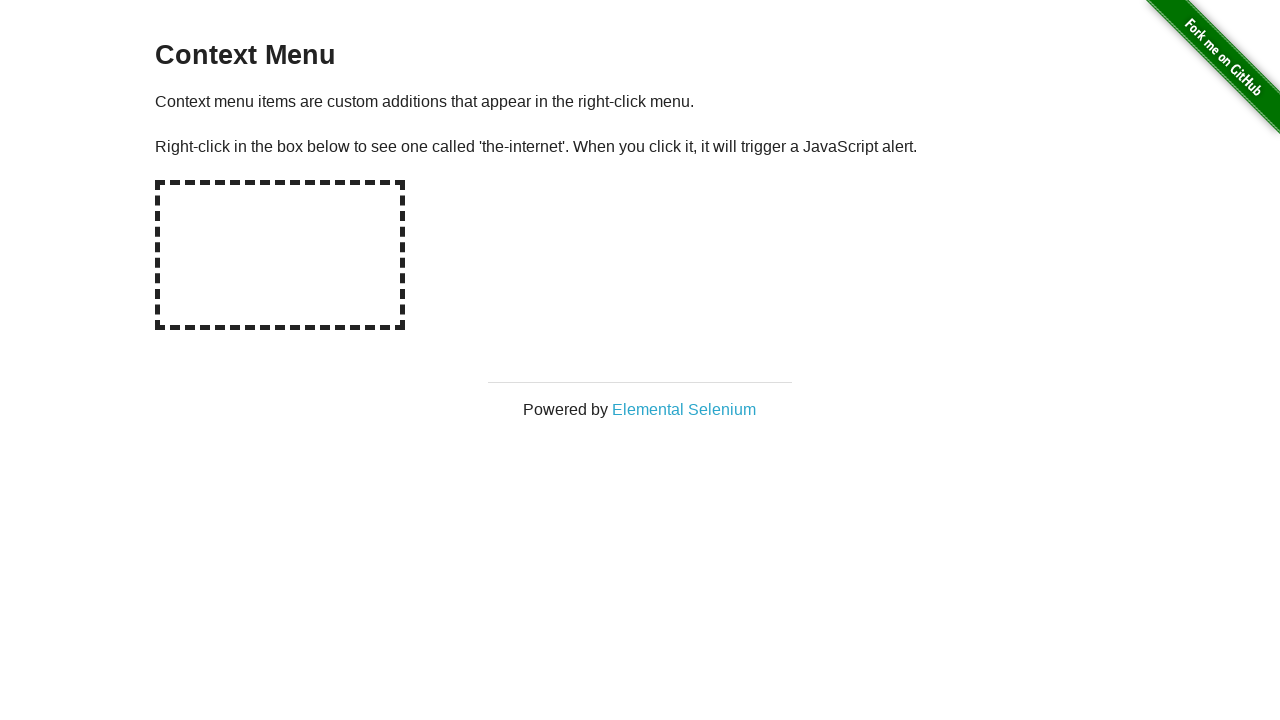

Set up dialog handler to accept alerts
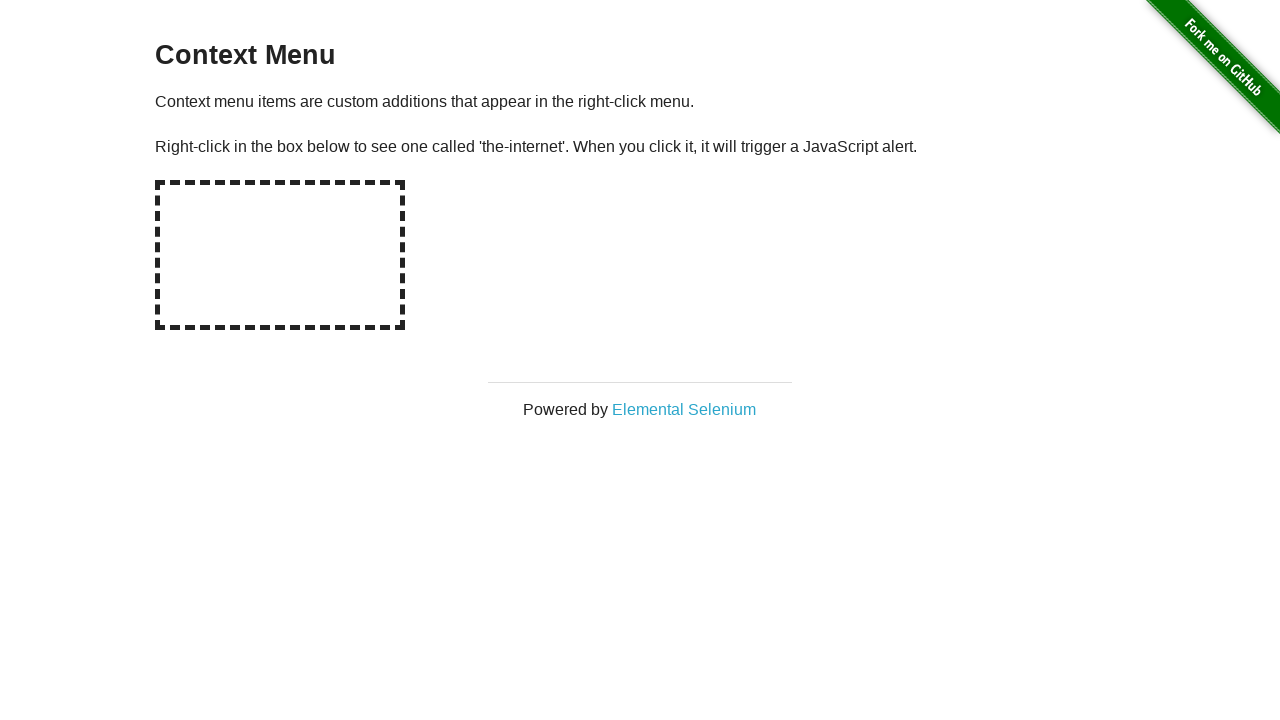

Clicked on 'Elemental Selenium' link which opened a popup at (684, 409) on text='Elemental Selenium'
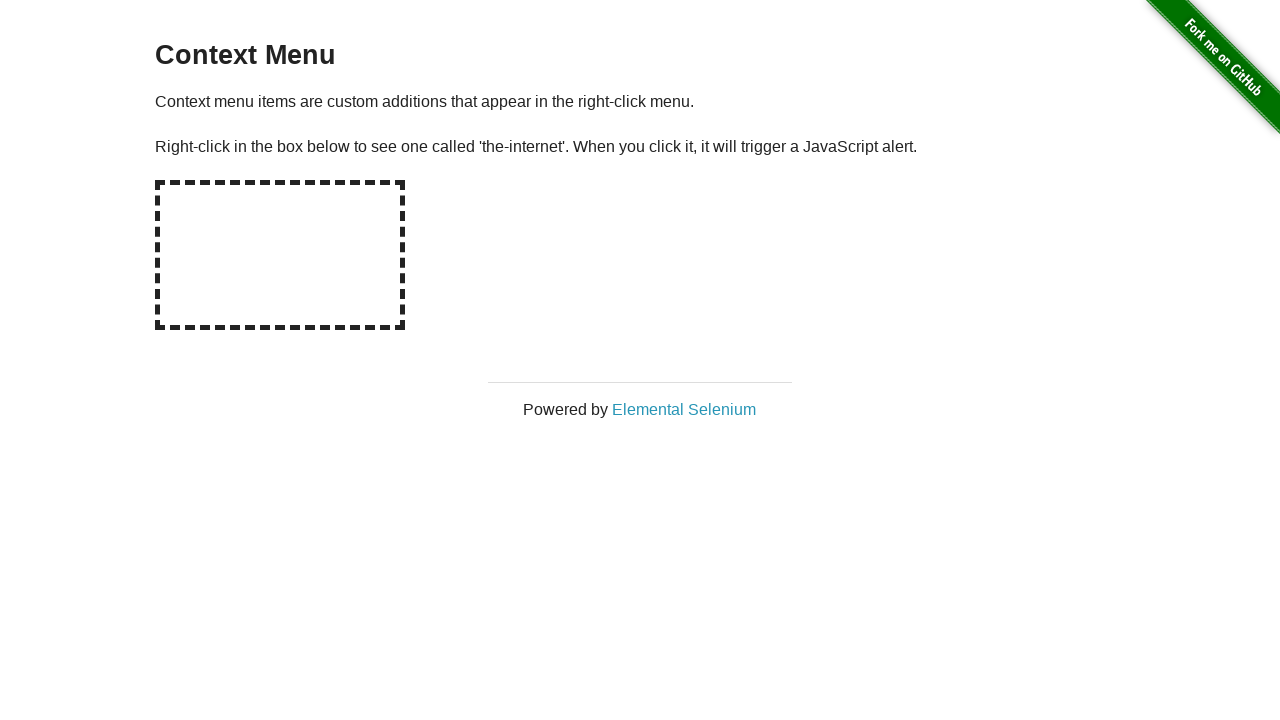

Waited for h1 heading to load on new page
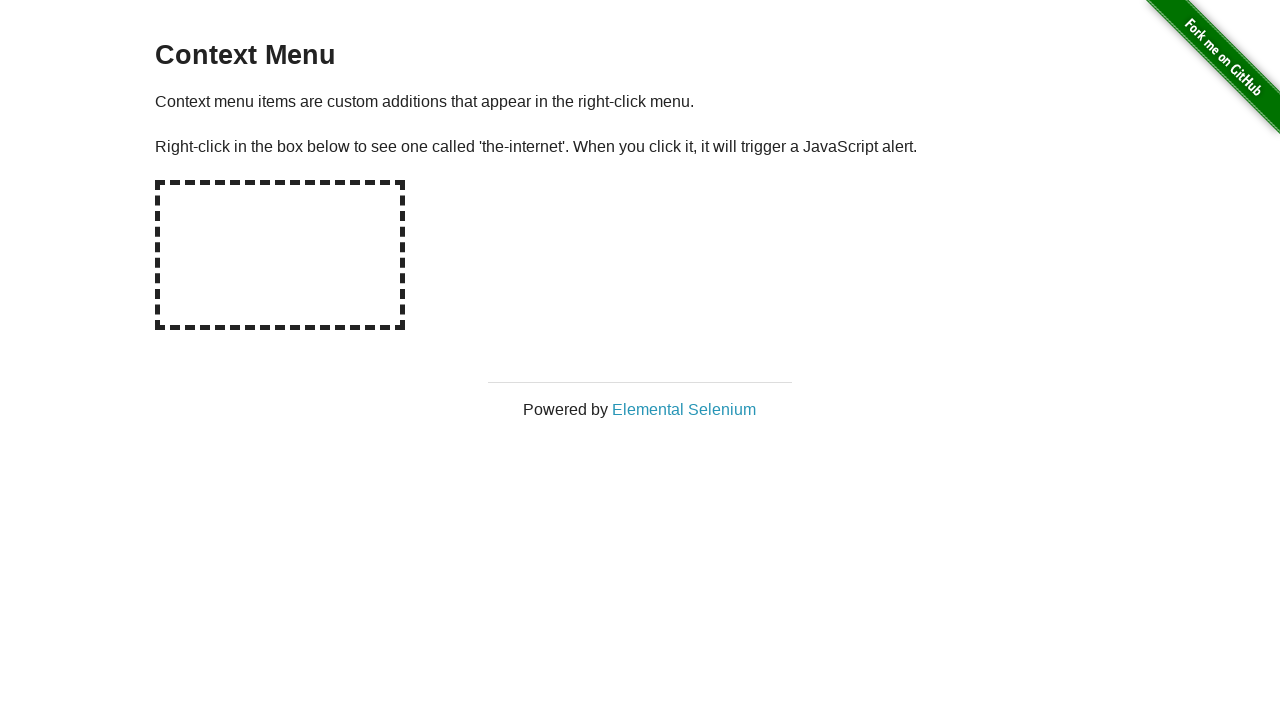

Retrieved h1 heading text: 'Elemental Selenium'
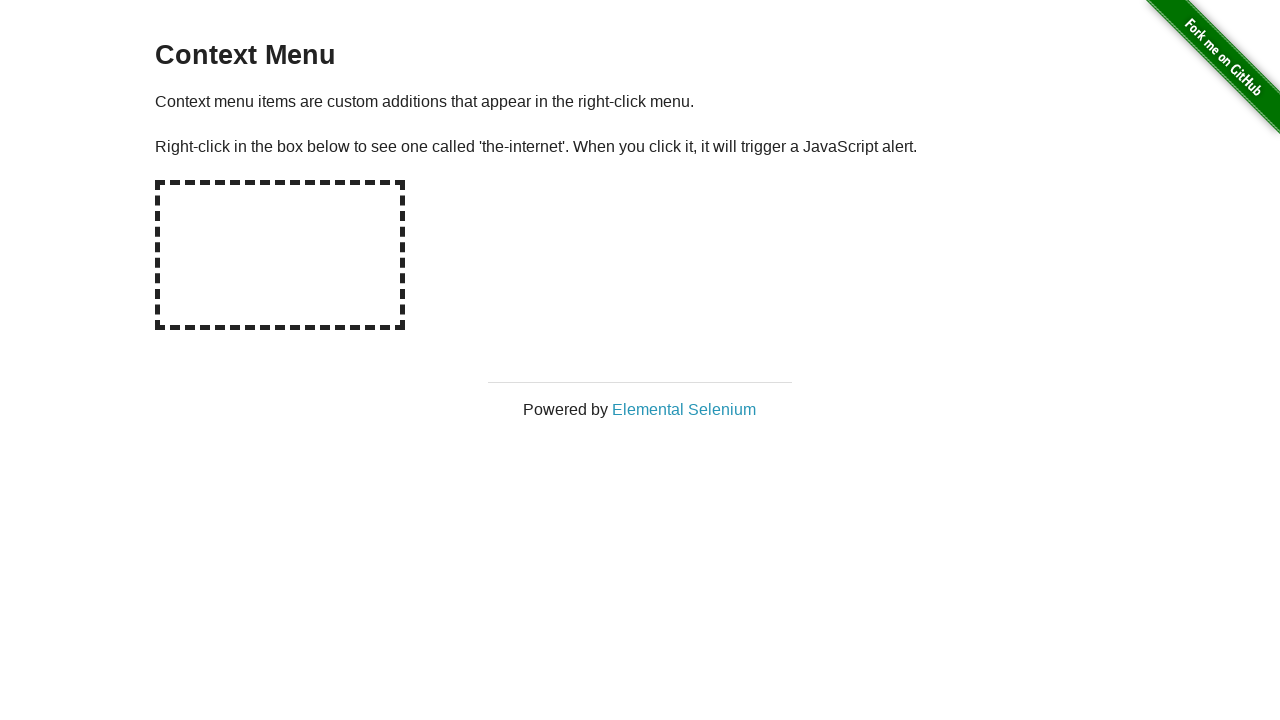

Verified h1 heading text matches expected 'Elemental Selenium'
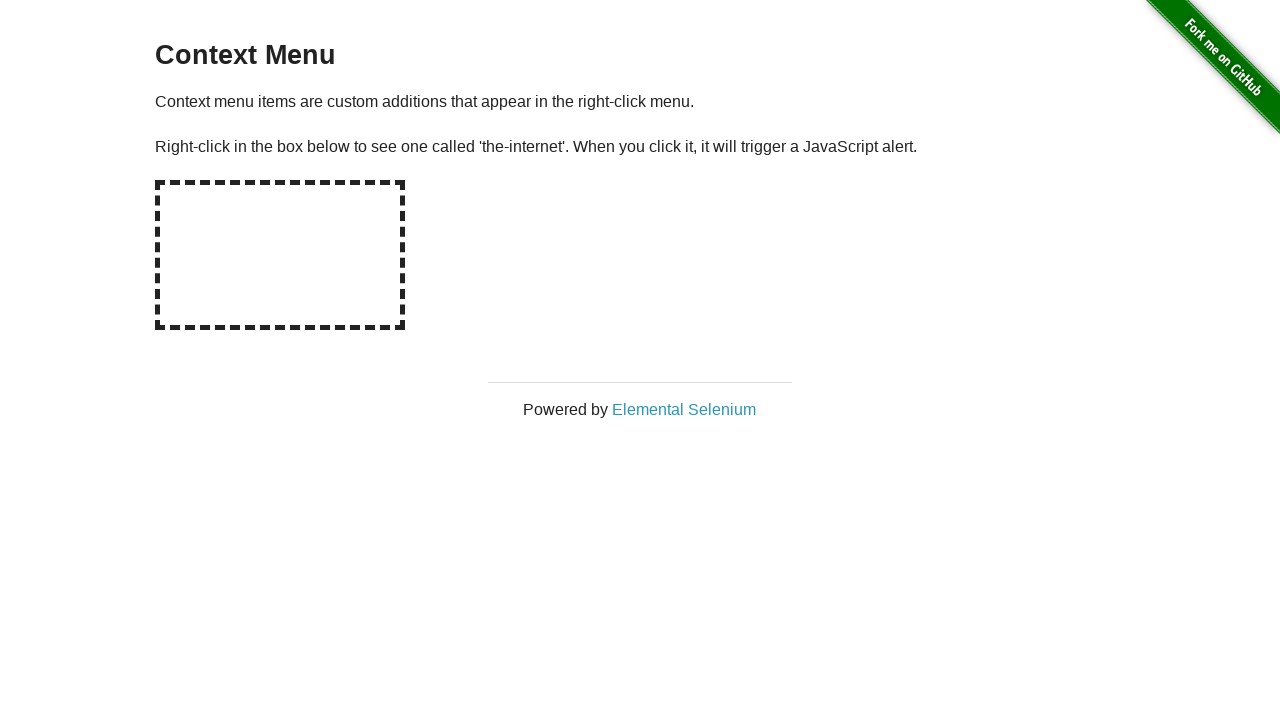

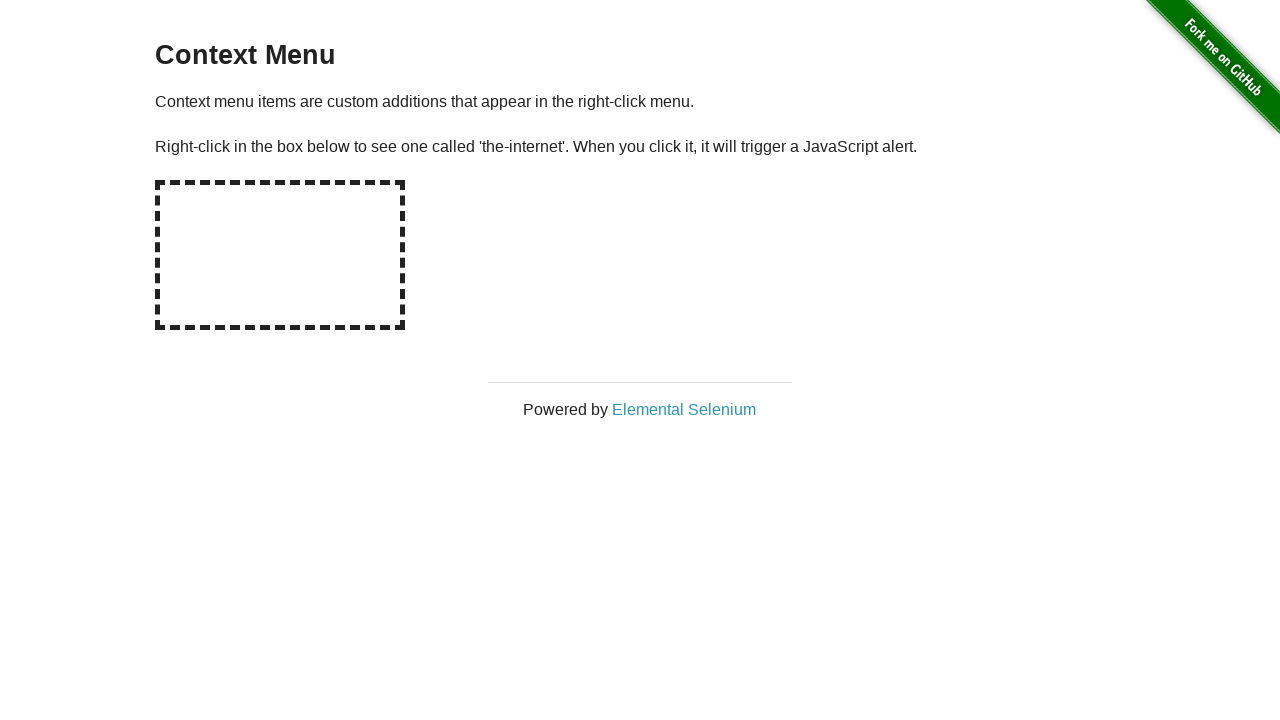